Tests the search functionality on a class webpage by clicking the search button, entering a search query, and verifying results are found.

Starting URL: https://maciejskorski.github.io/software_engineering

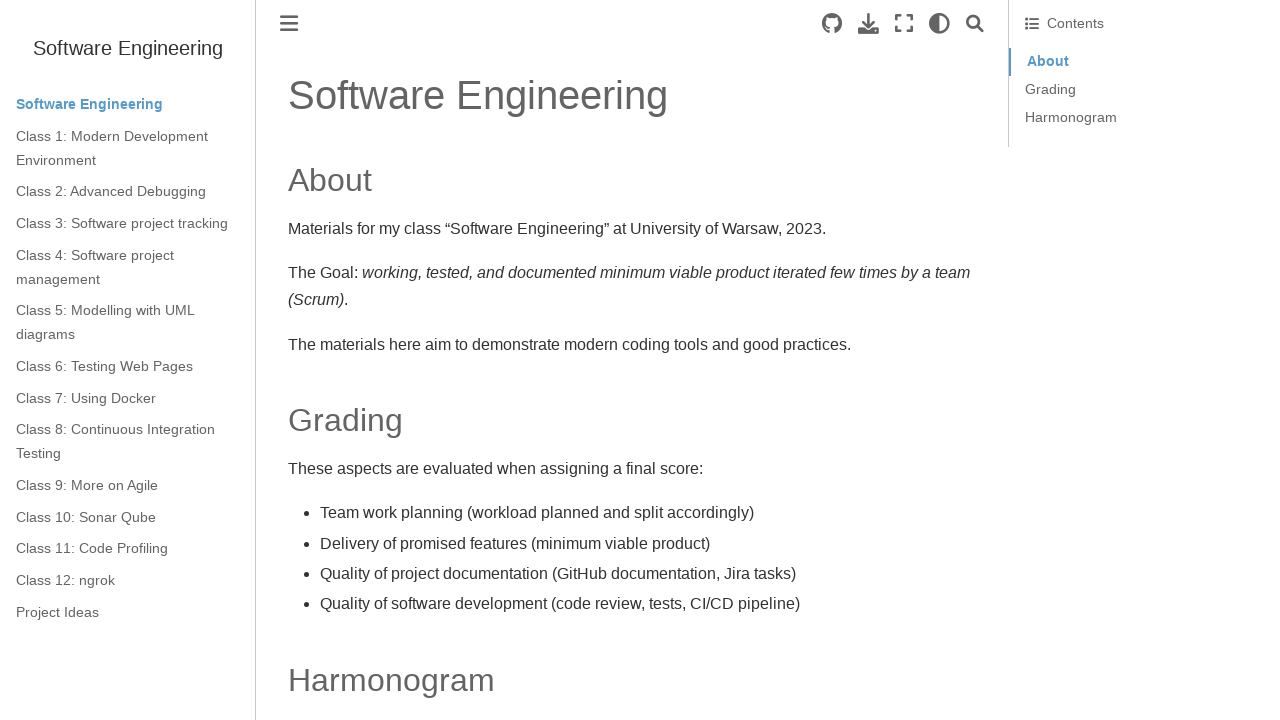

Clicked search button to open search functionality at (975, 24) on .search-button
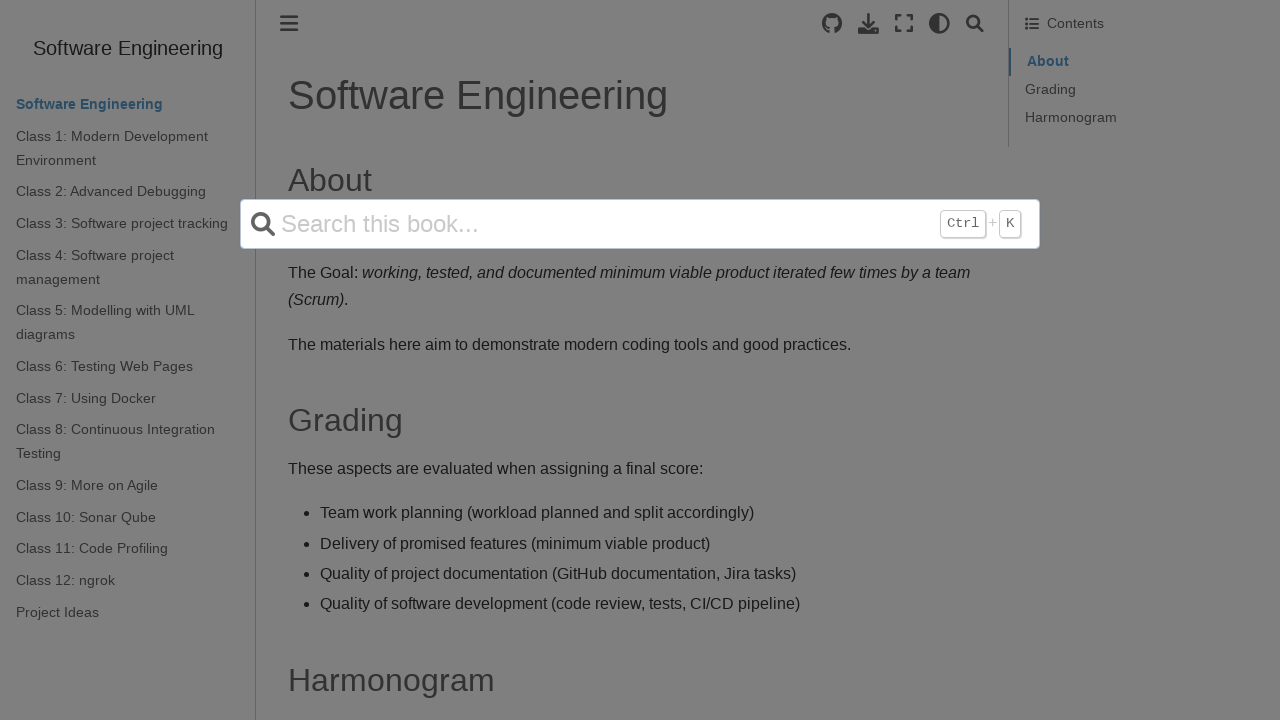

Entered 'UML' in search field on input[name='q']
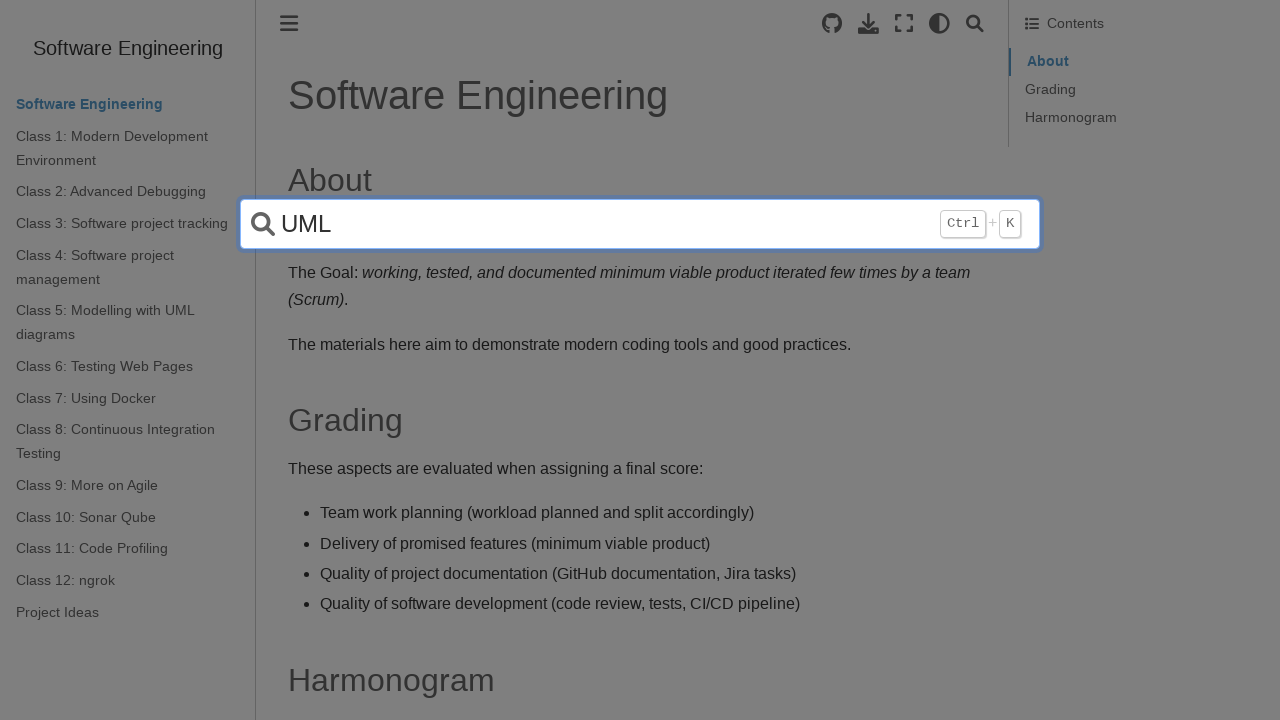

Pressed Enter to submit search query on input[name='q']
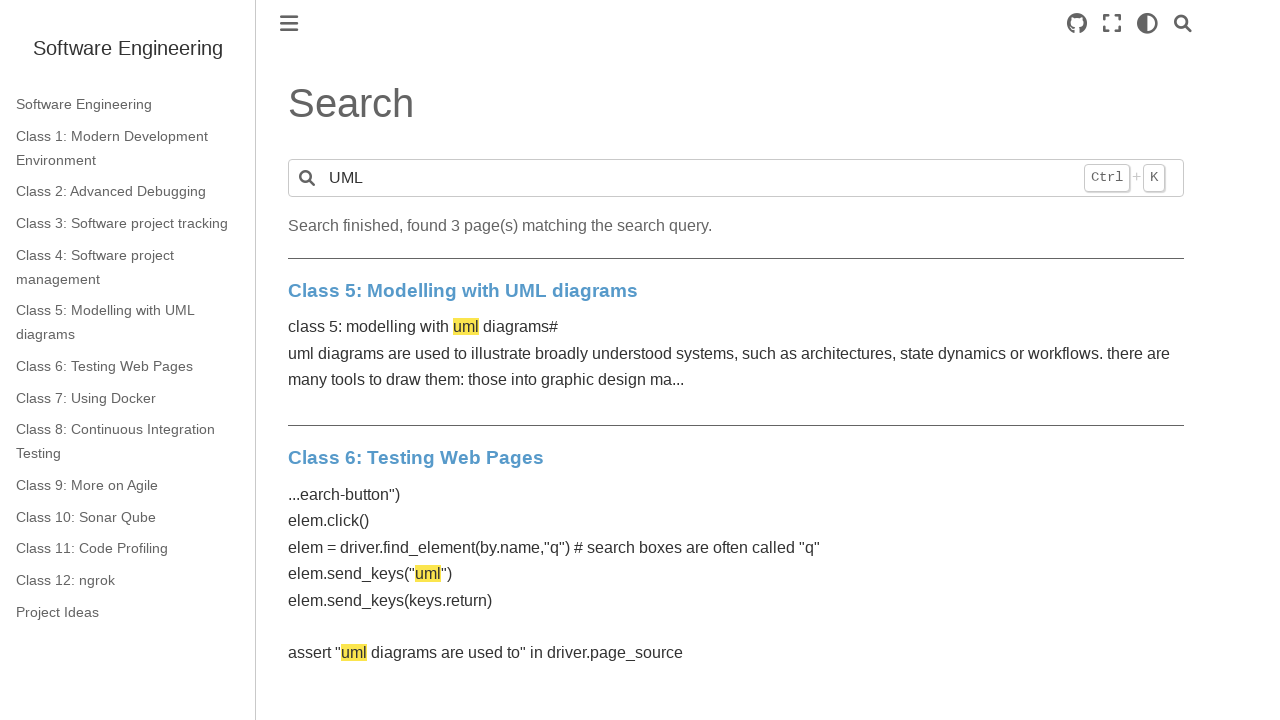

Waited for search results to load (networkidle)
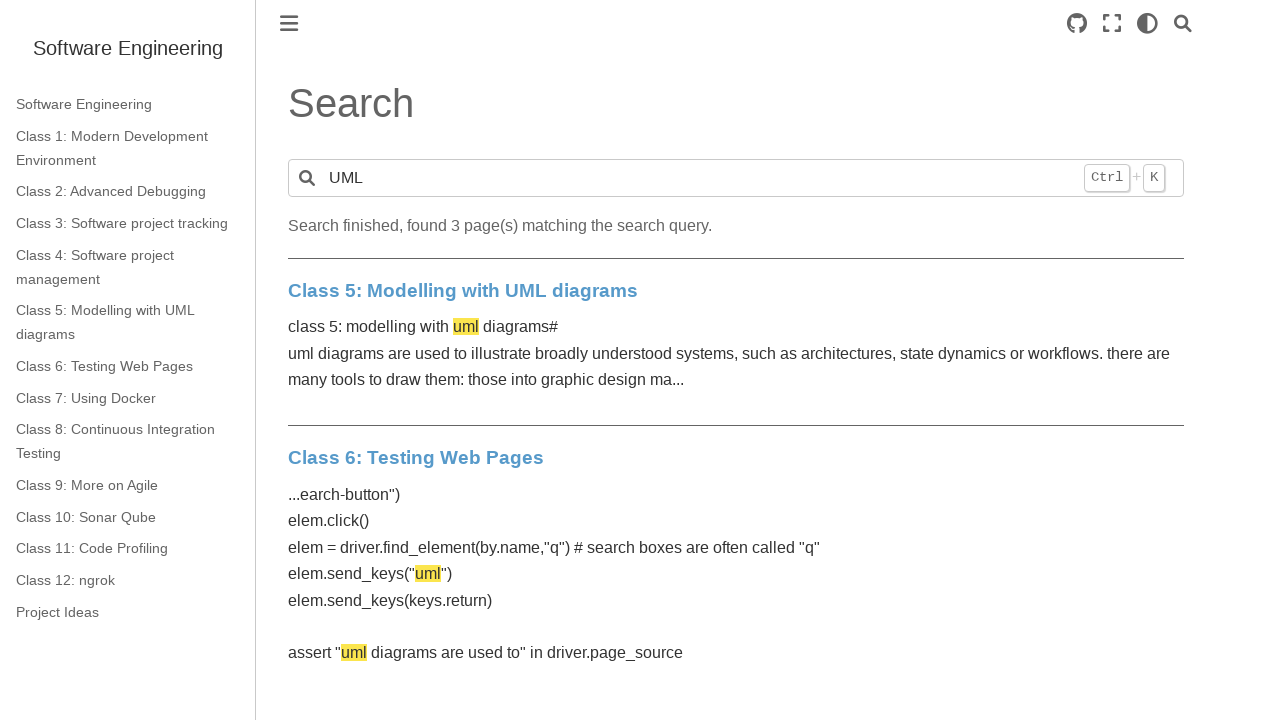

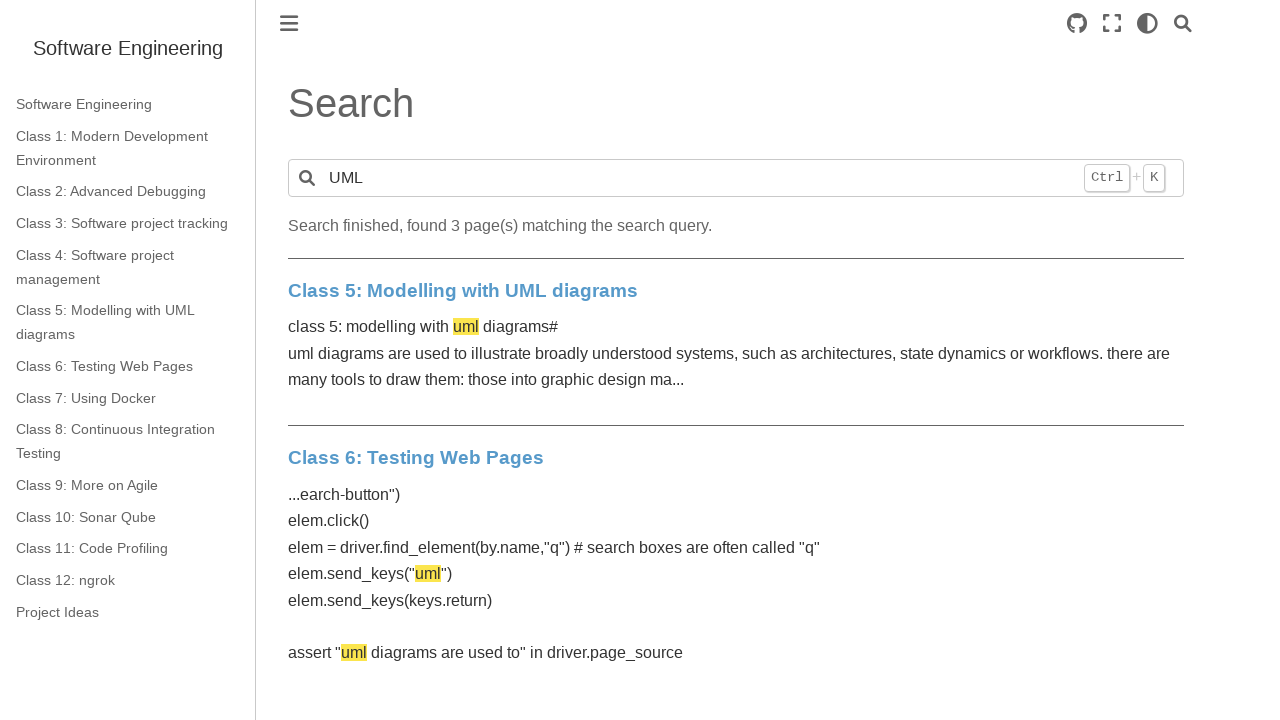